Tests infinite scroll functionality on a blog posts page by scrolling to the bottom of the page multiple times to trigger lazy loading of additional content.

Starting URL: https://a16zcrypto.com/posts/?format=article

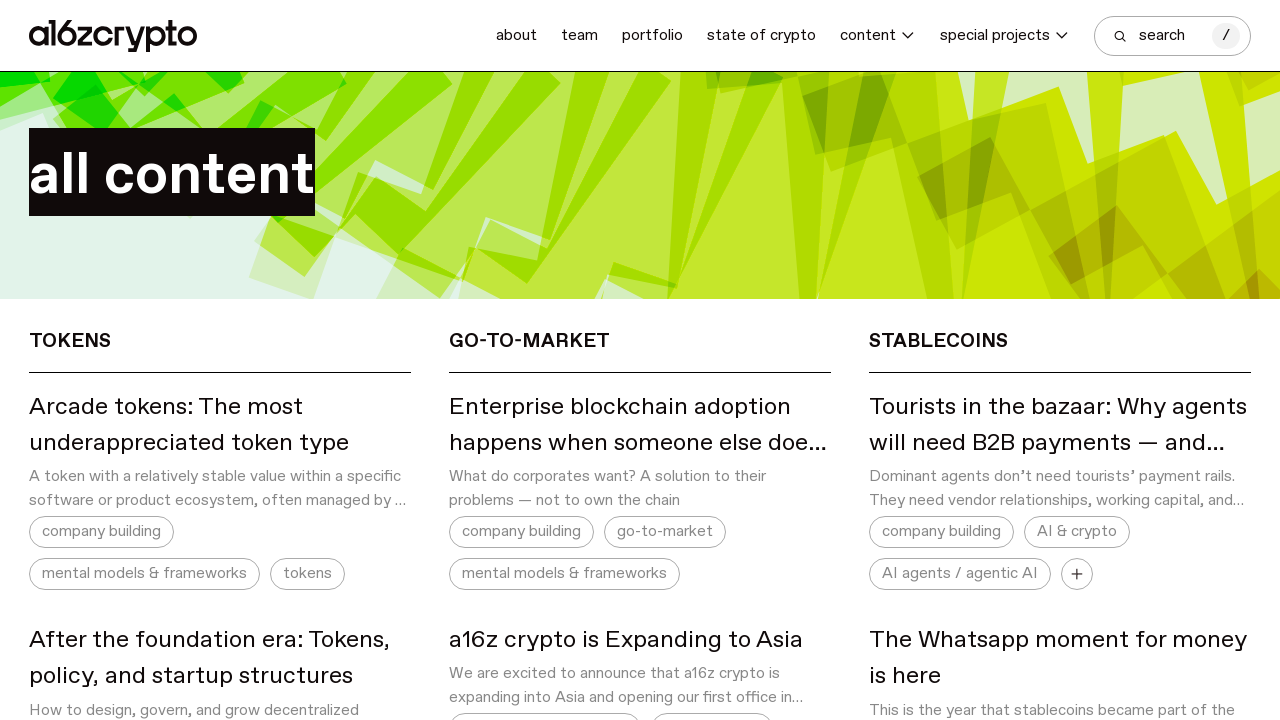

Scrolled to bottom of page (iteration 1/10)
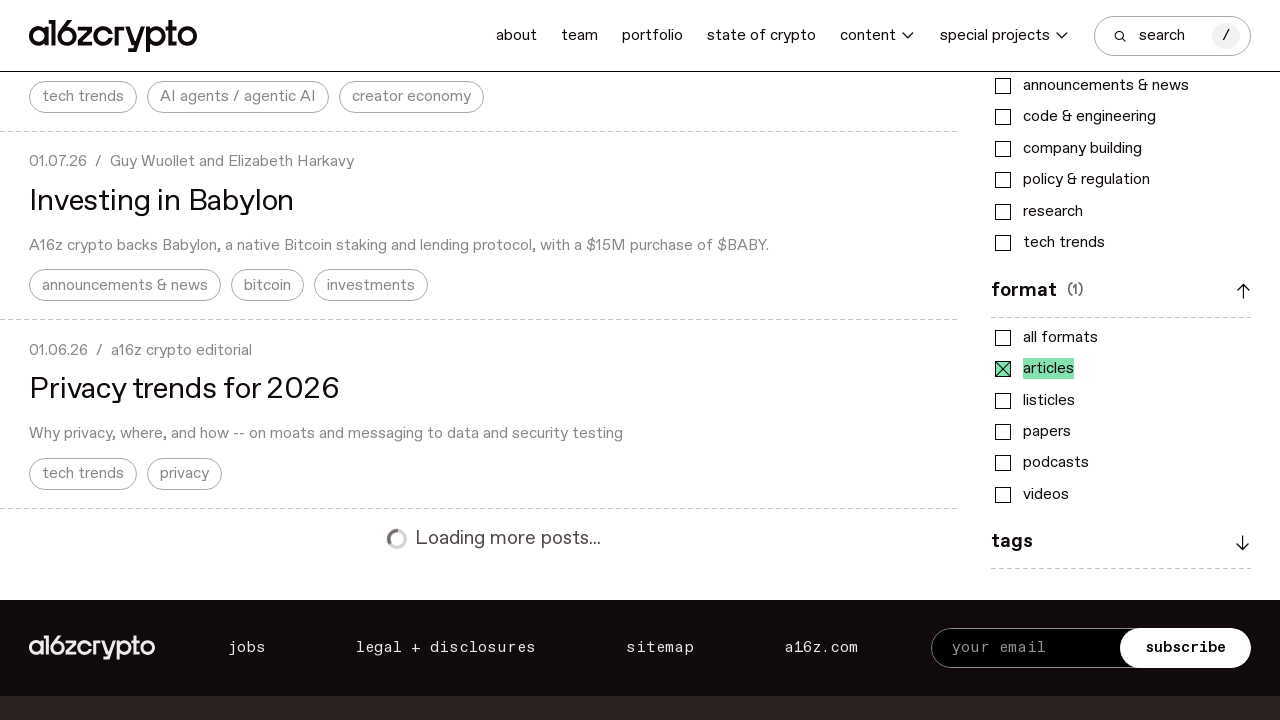

Waited 2 seconds for lazy-loaded content to load (iteration 1/10)
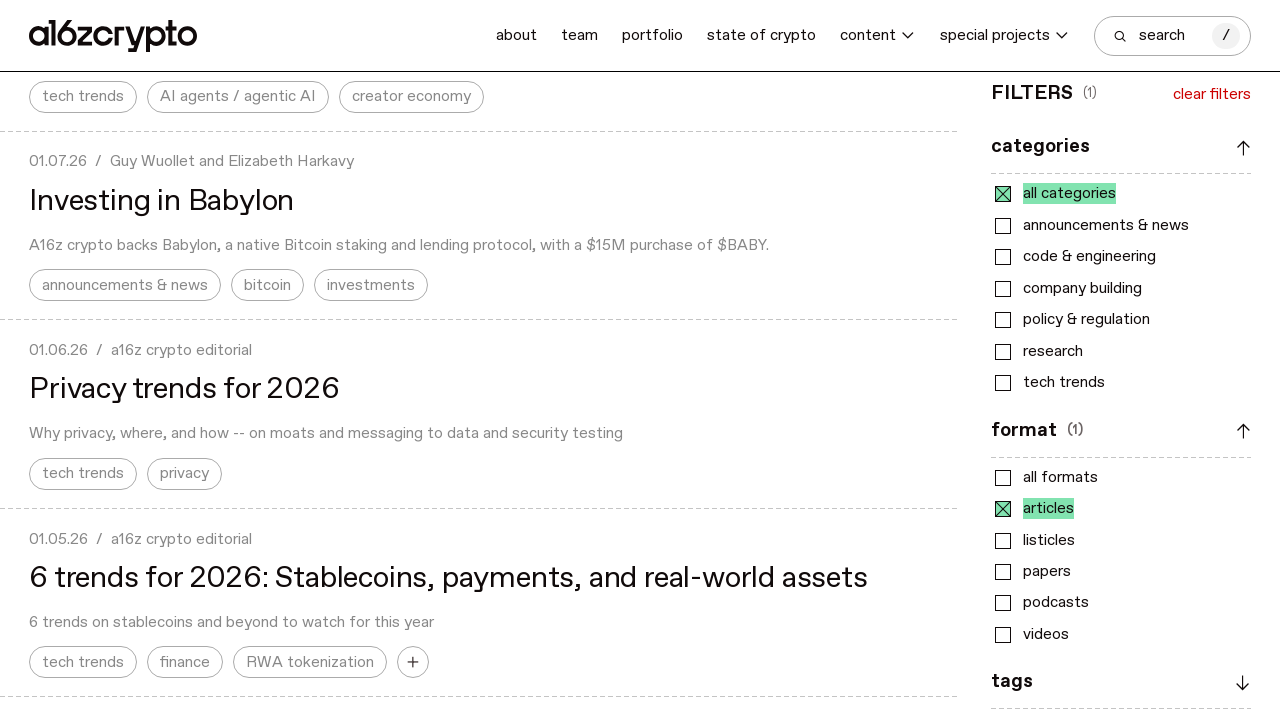

Scrolled to bottom of page (iteration 2/10)
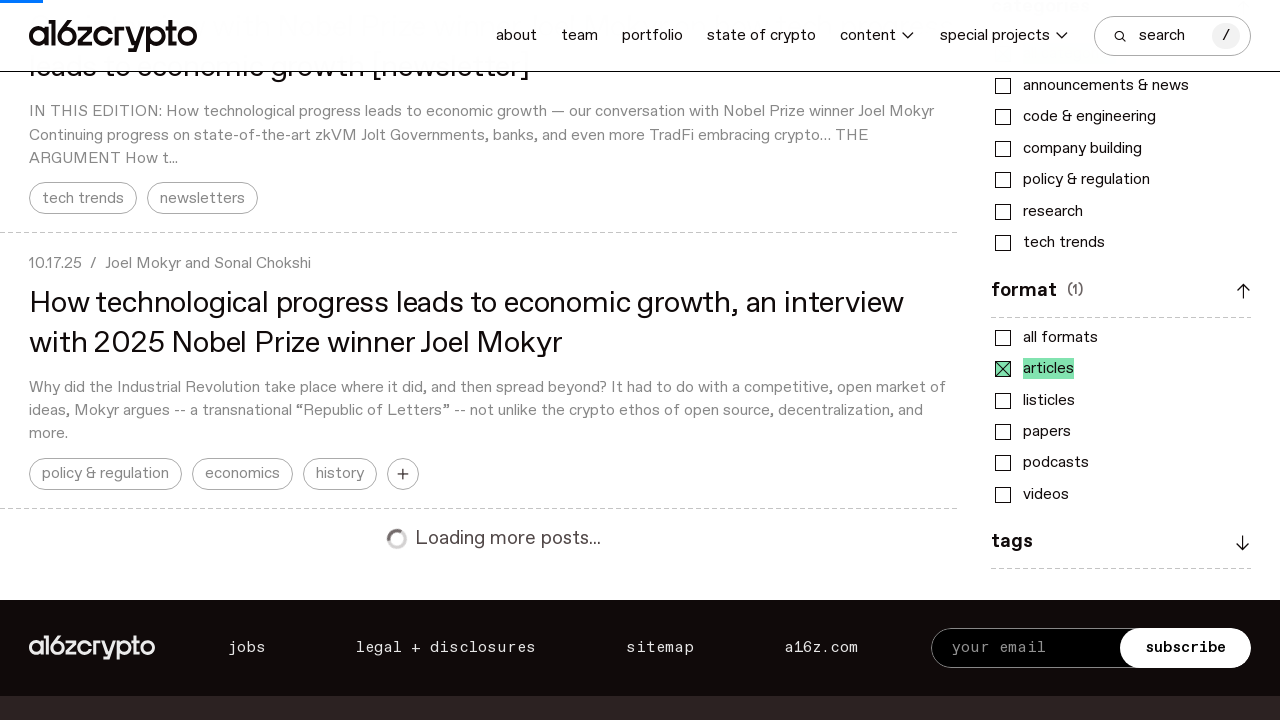

Waited 2 seconds for lazy-loaded content to load (iteration 2/10)
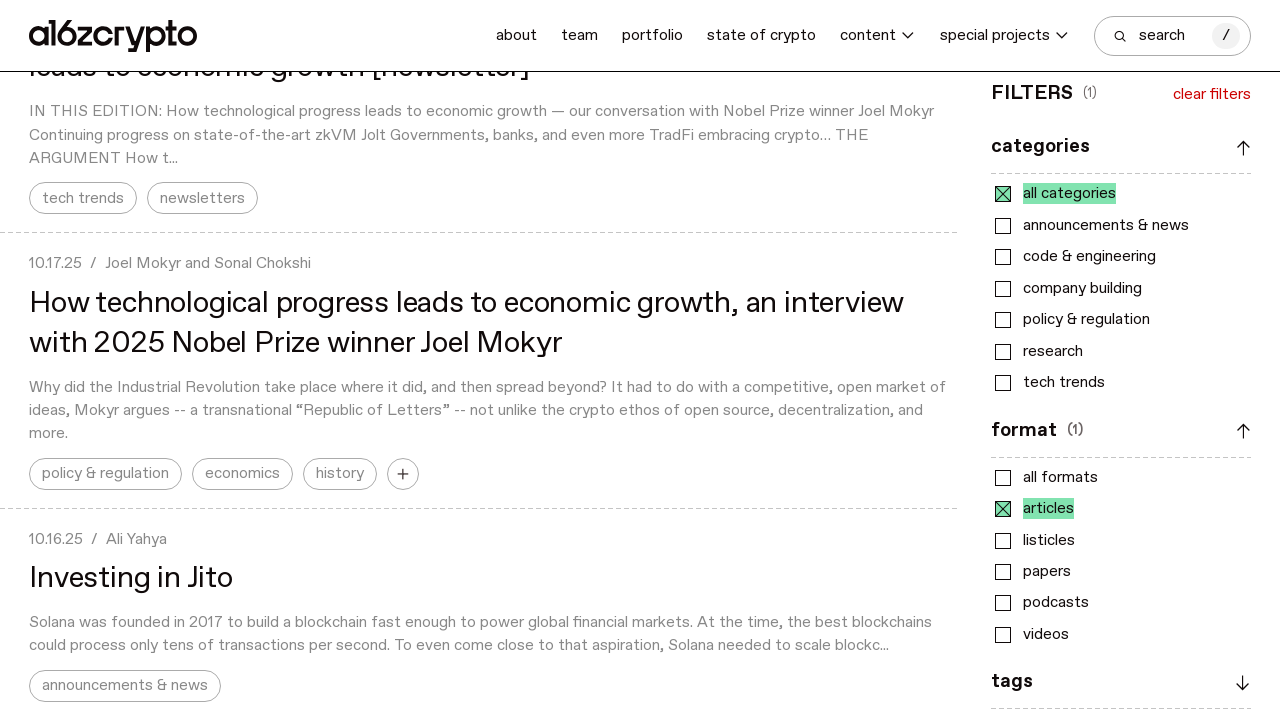

Scrolled to bottom of page (iteration 3/10)
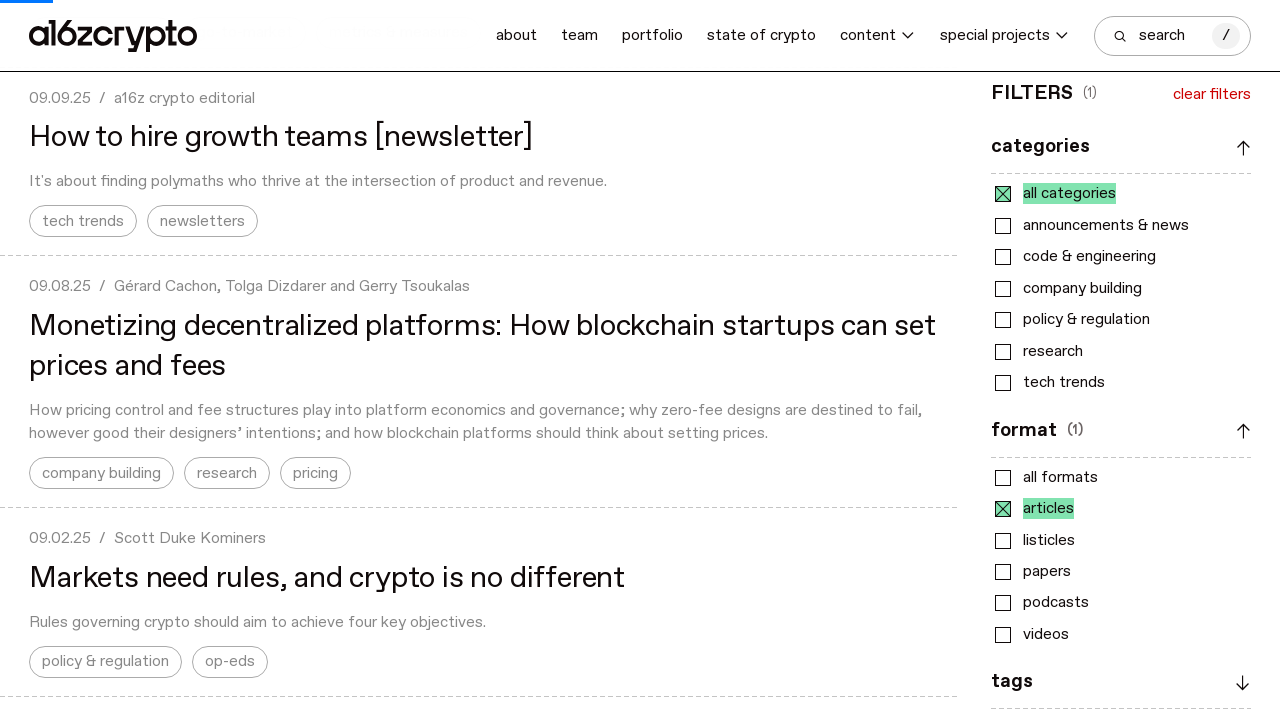

Waited 2 seconds for lazy-loaded content to load (iteration 3/10)
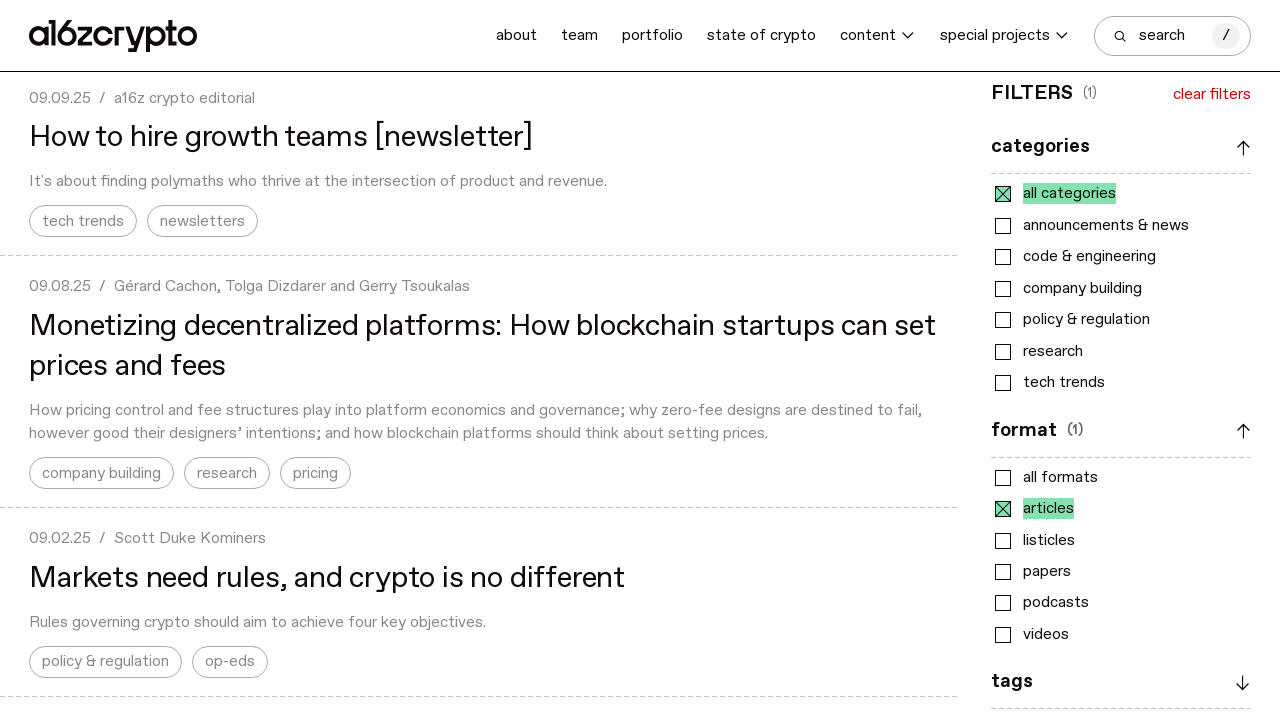

Scrolled to bottom of page (iteration 4/10)
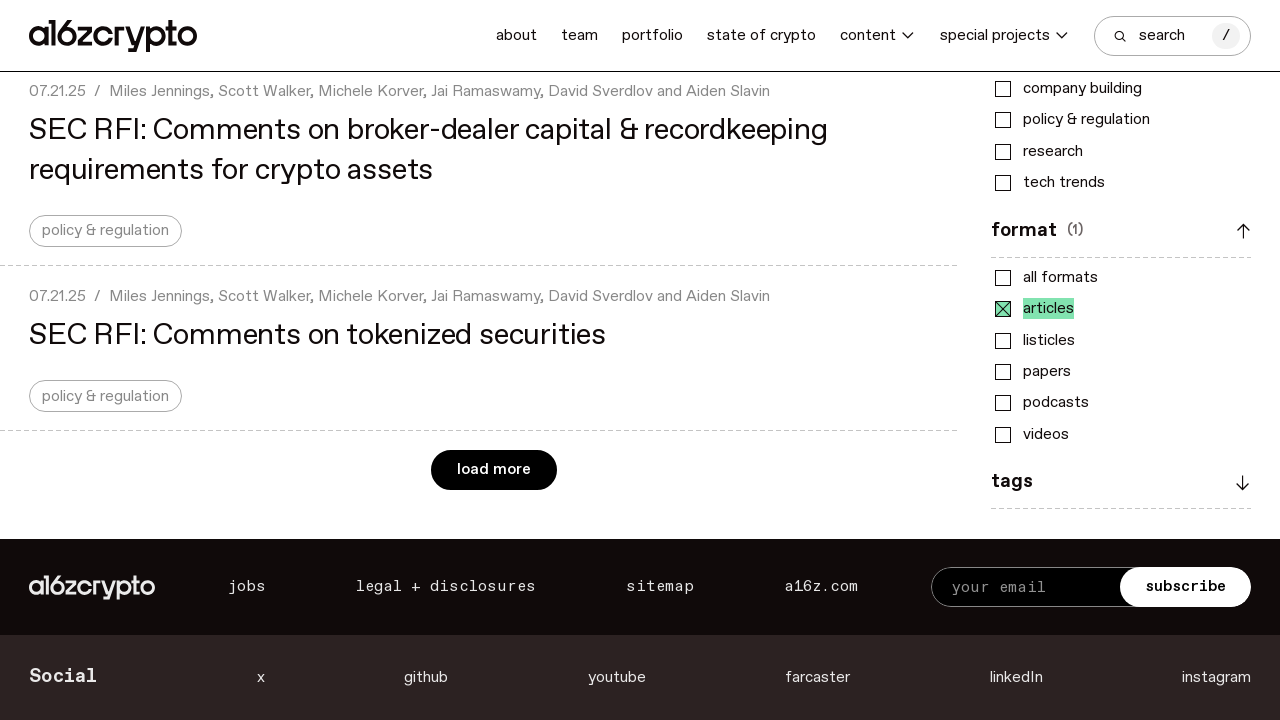

Waited 2 seconds for lazy-loaded content to load (iteration 4/10)
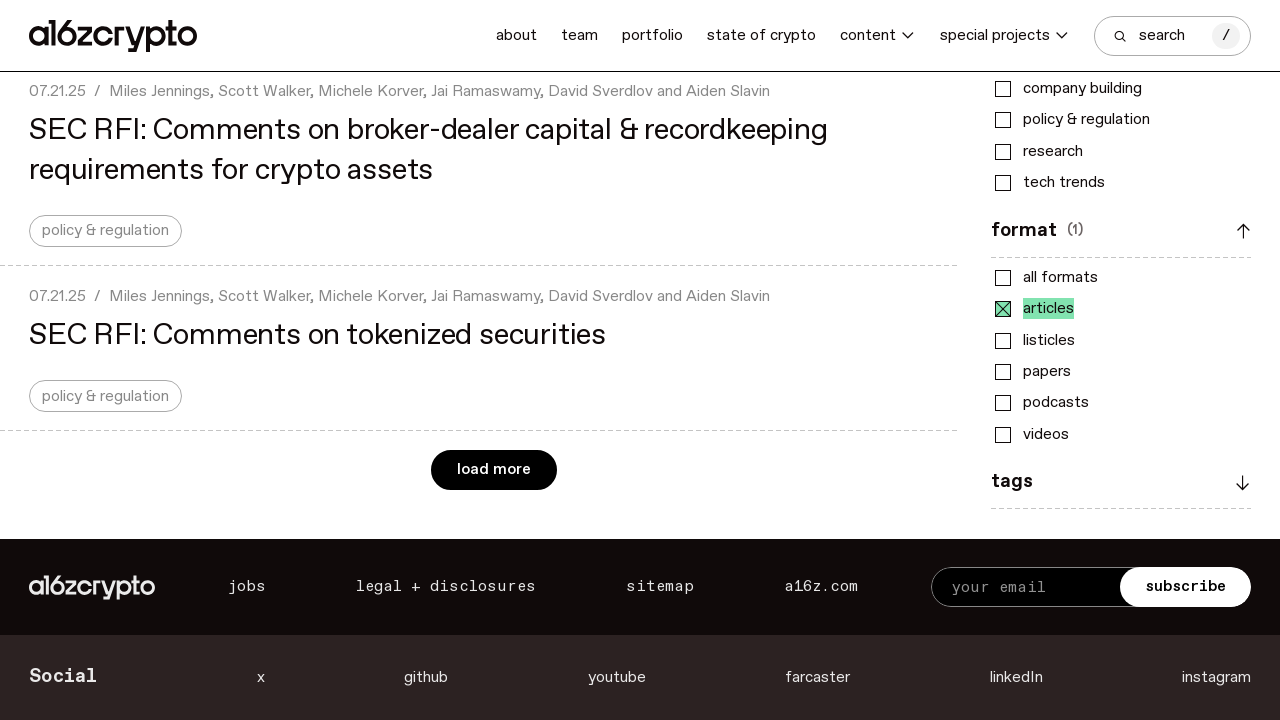

Scrolled to bottom of page (iteration 5/10)
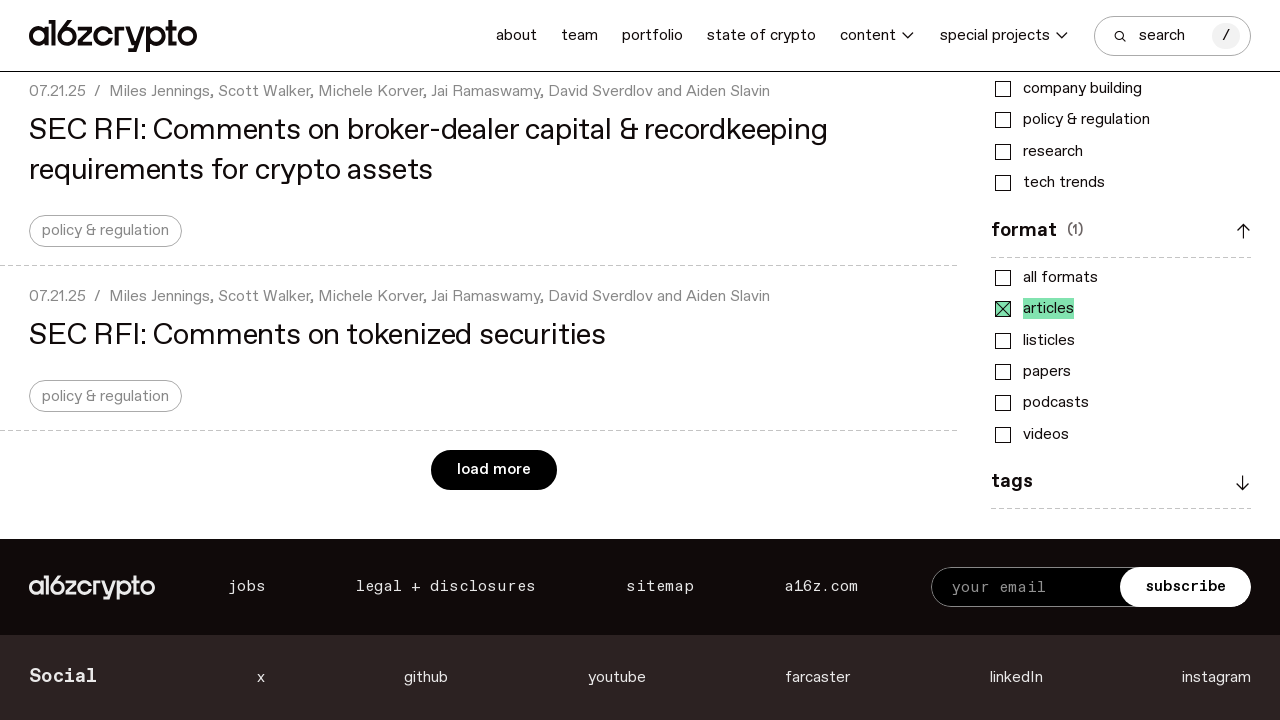

Waited 2 seconds for lazy-loaded content to load (iteration 5/10)
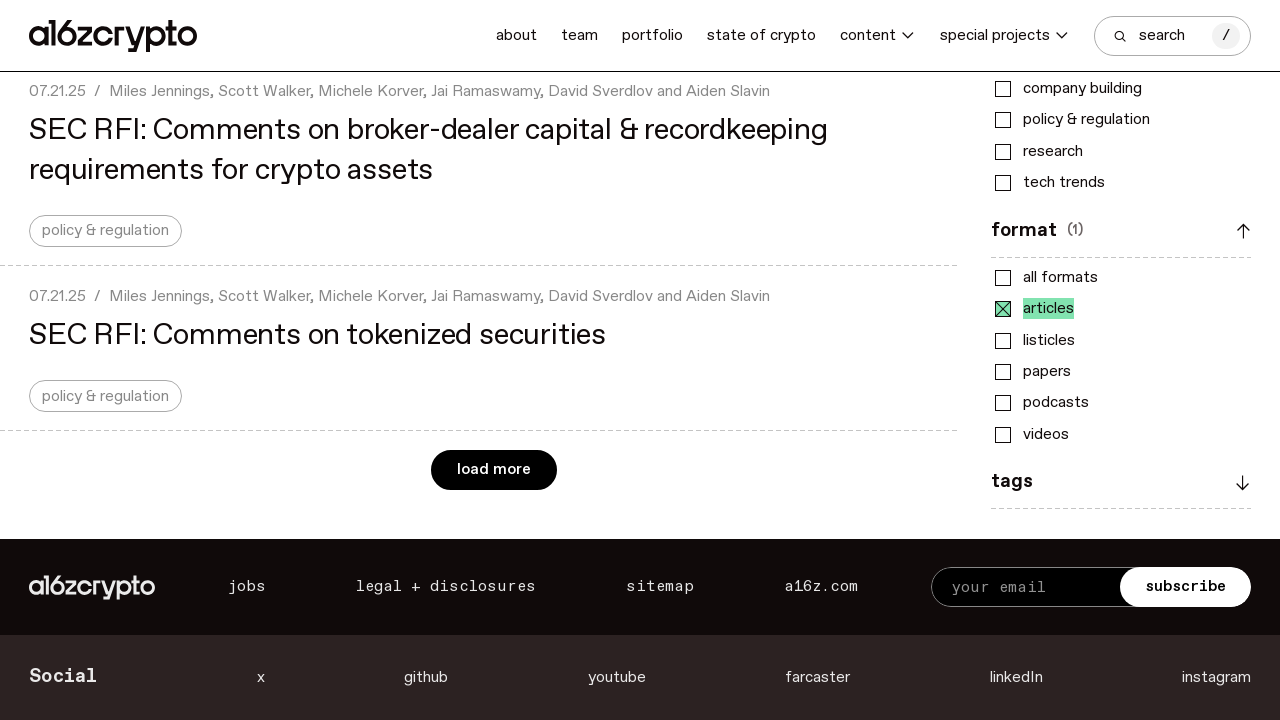

Scrolled to bottom of page (iteration 6/10)
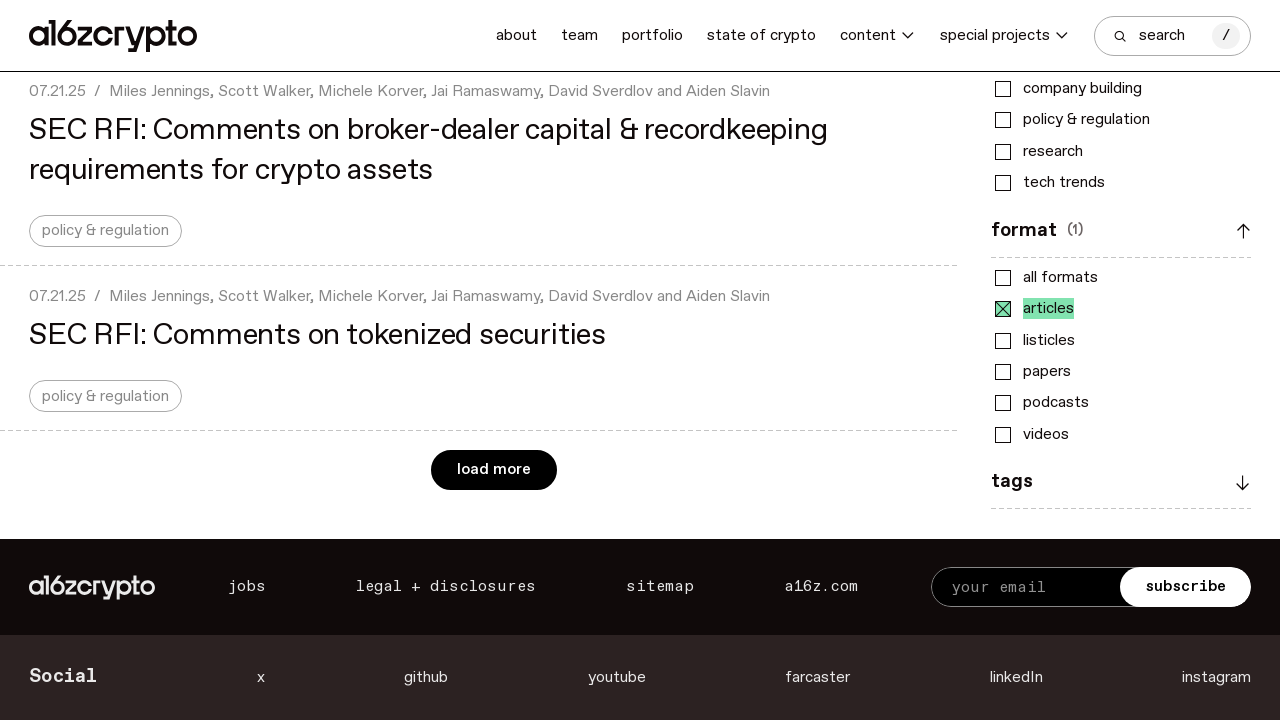

Waited 2 seconds for lazy-loaded content to load (iteration 6/10)
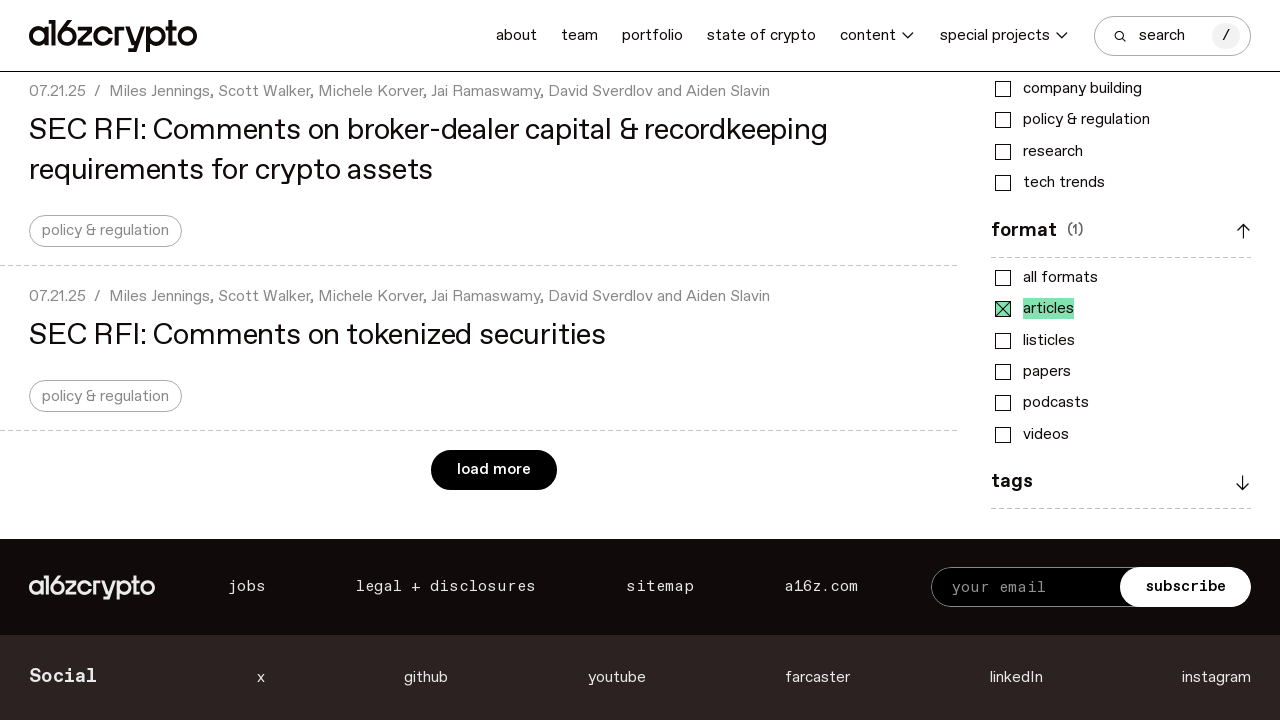

Scrolled to bottom of page (iteration 7/10)
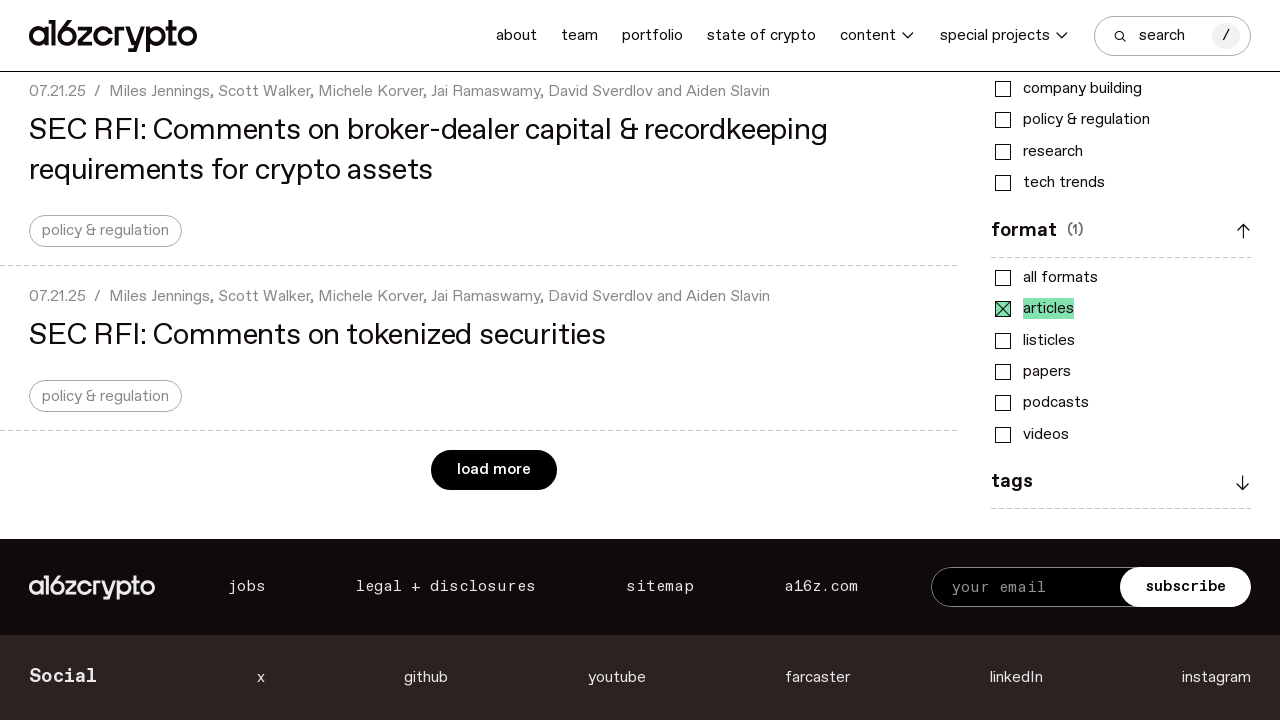

Waited 2 seconds for lazy-loaded content to load (iteration 7/10)
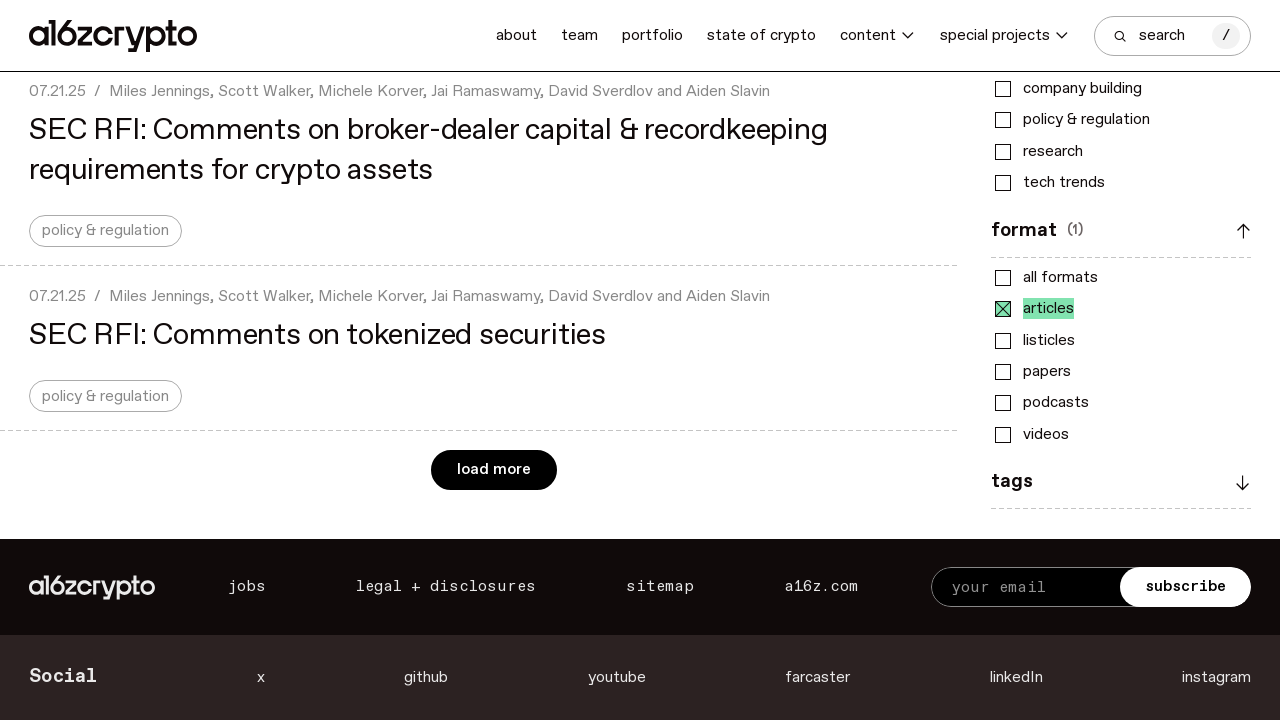

Scrolled to bottom of page (iteration 8/10)
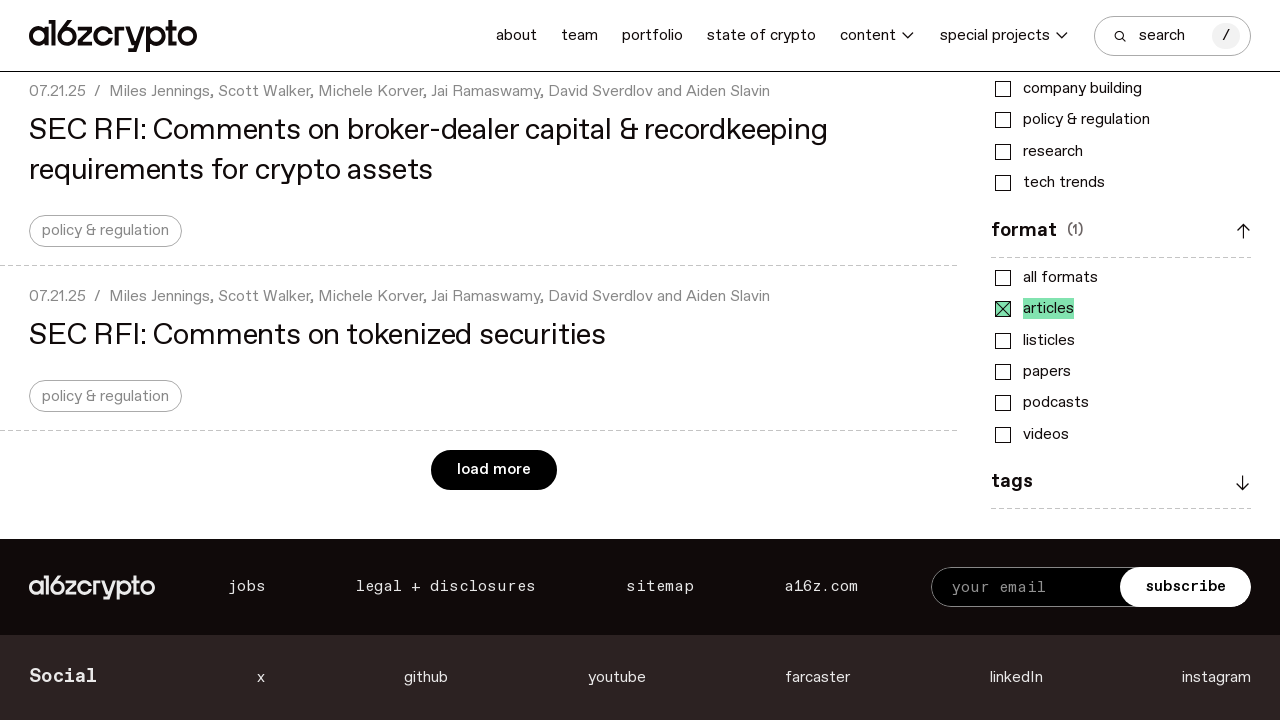

Waited 2 seconds for lazy-loaded content to load (iteration 8/10)
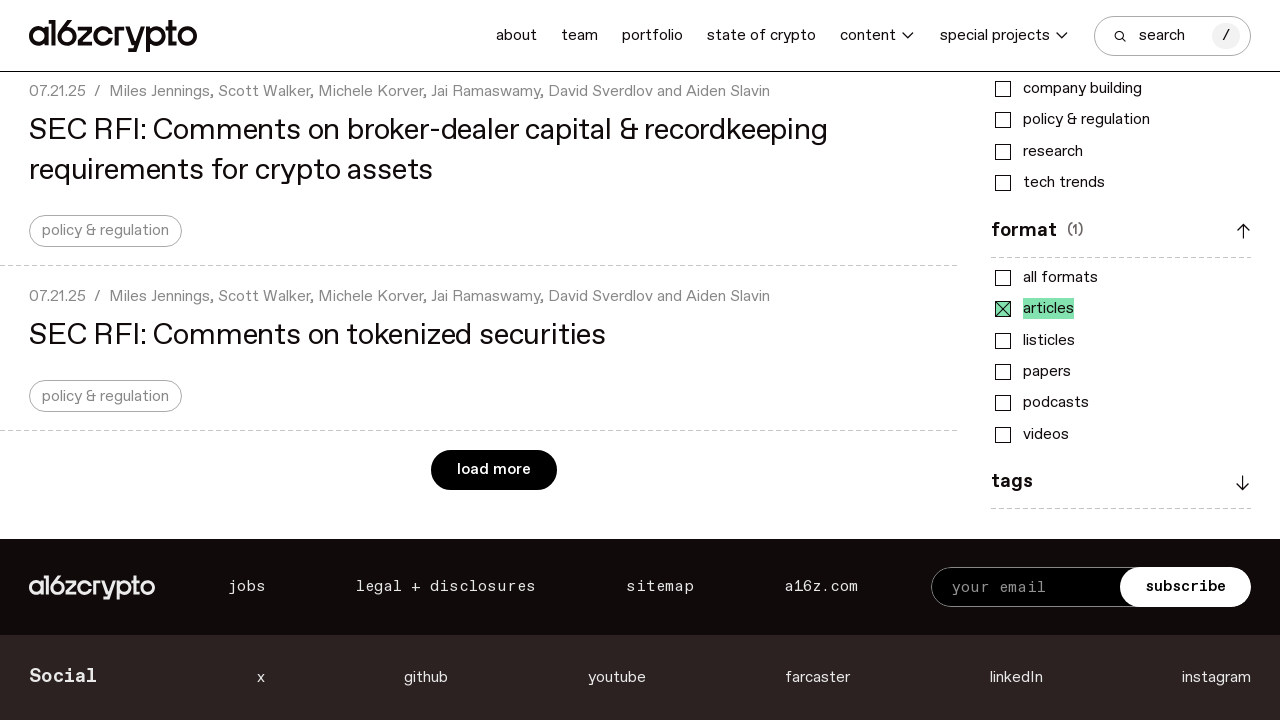

Scrolled to bottom of page (iteration 9/10)
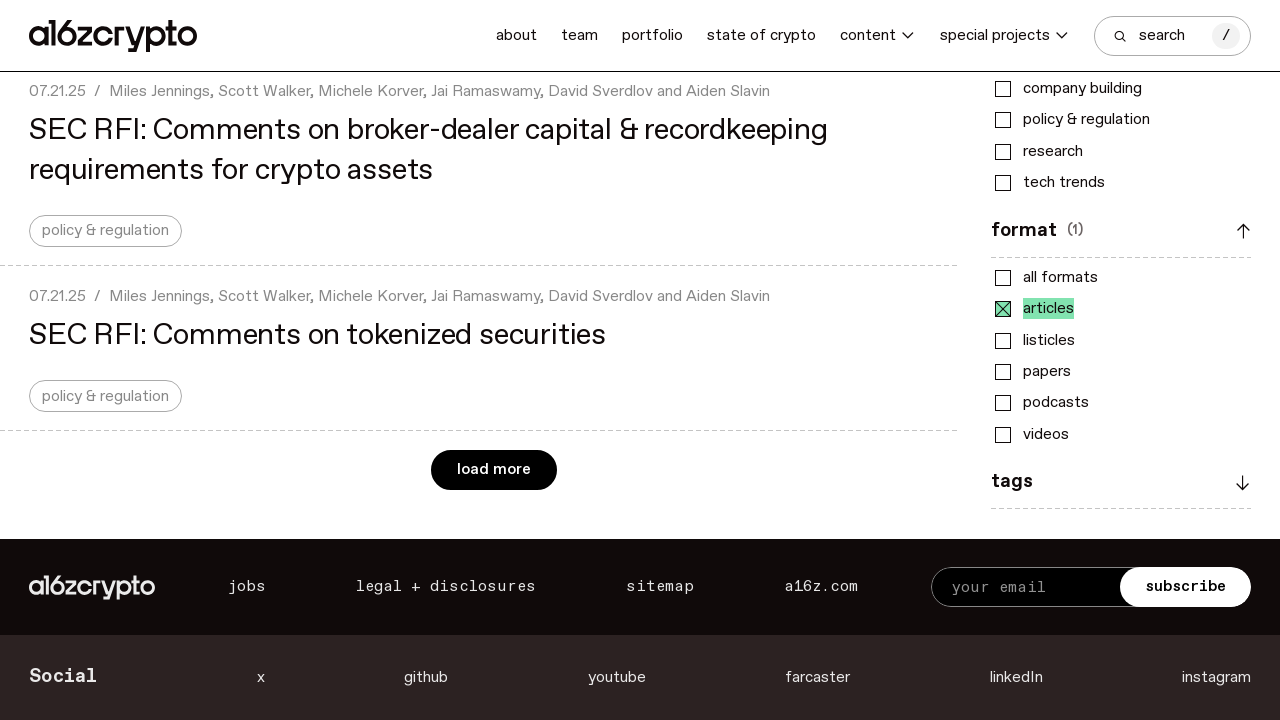

Waited 2 seconds for lazy-loaded content to load (iteration 9/10)
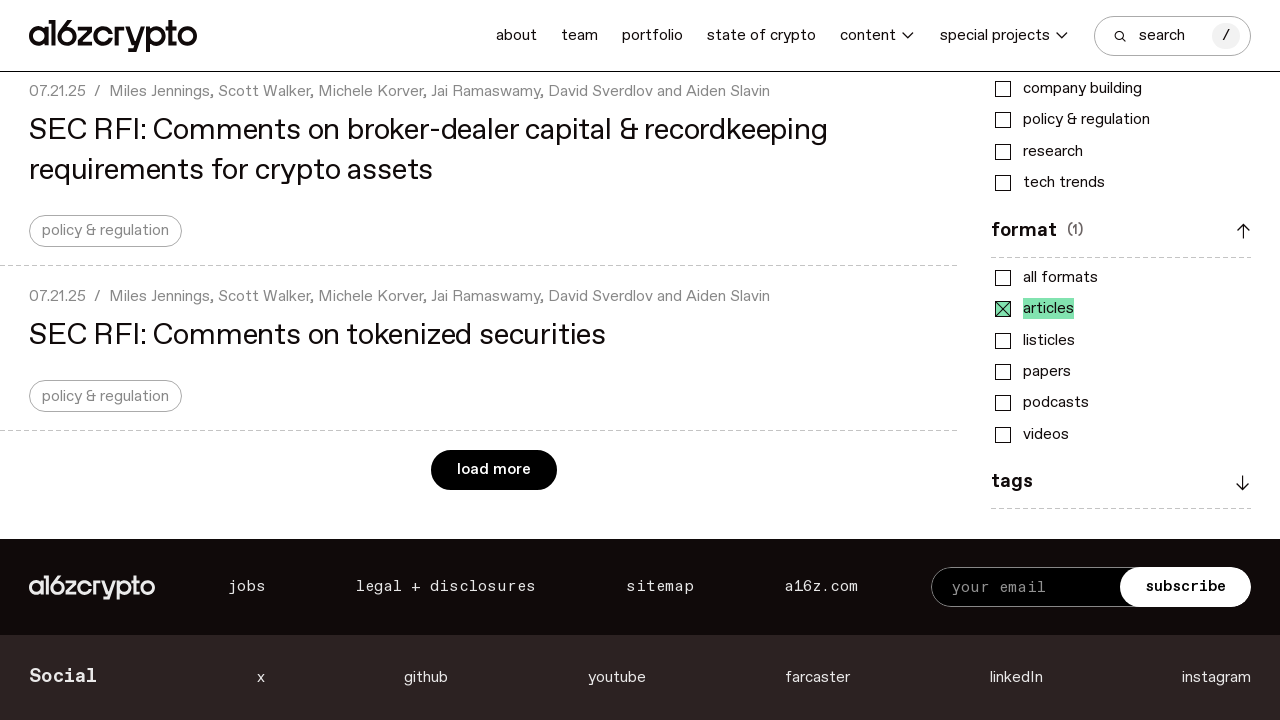

Scrolled to bottom of page (iteration 10/10)
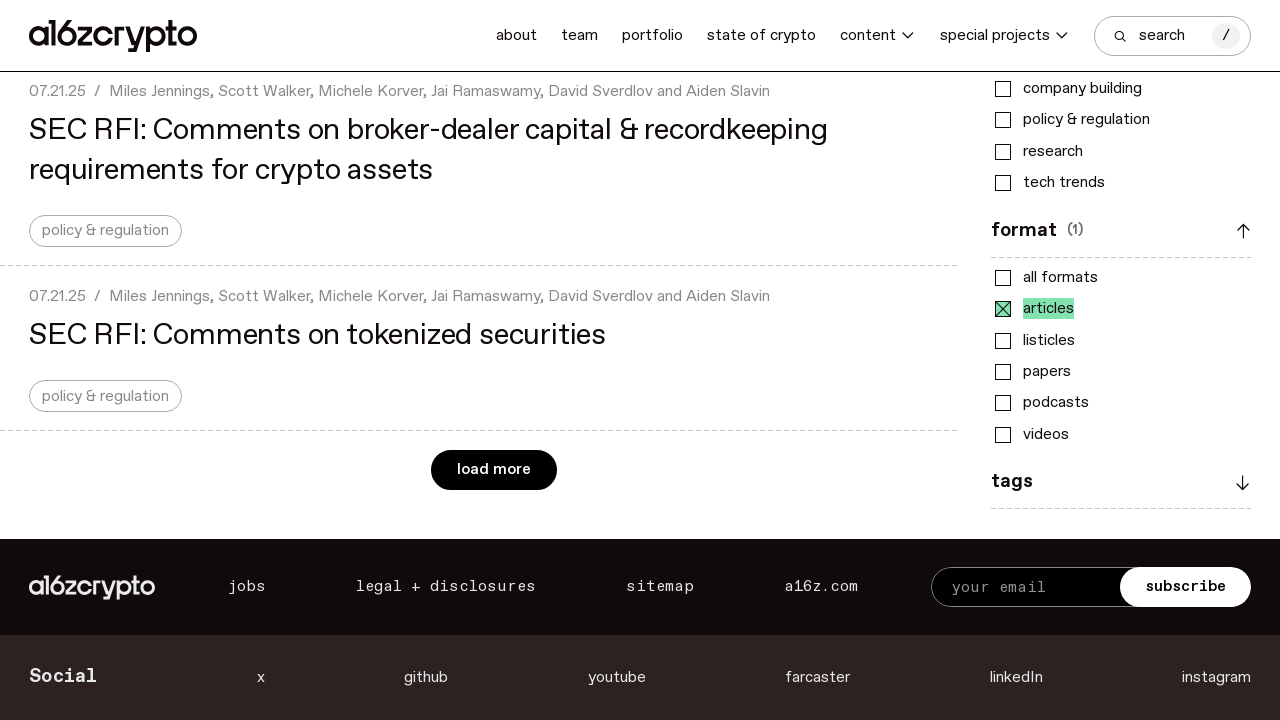

Waited 2 seconds for lazy-loaded content to load (iteration 10/10)
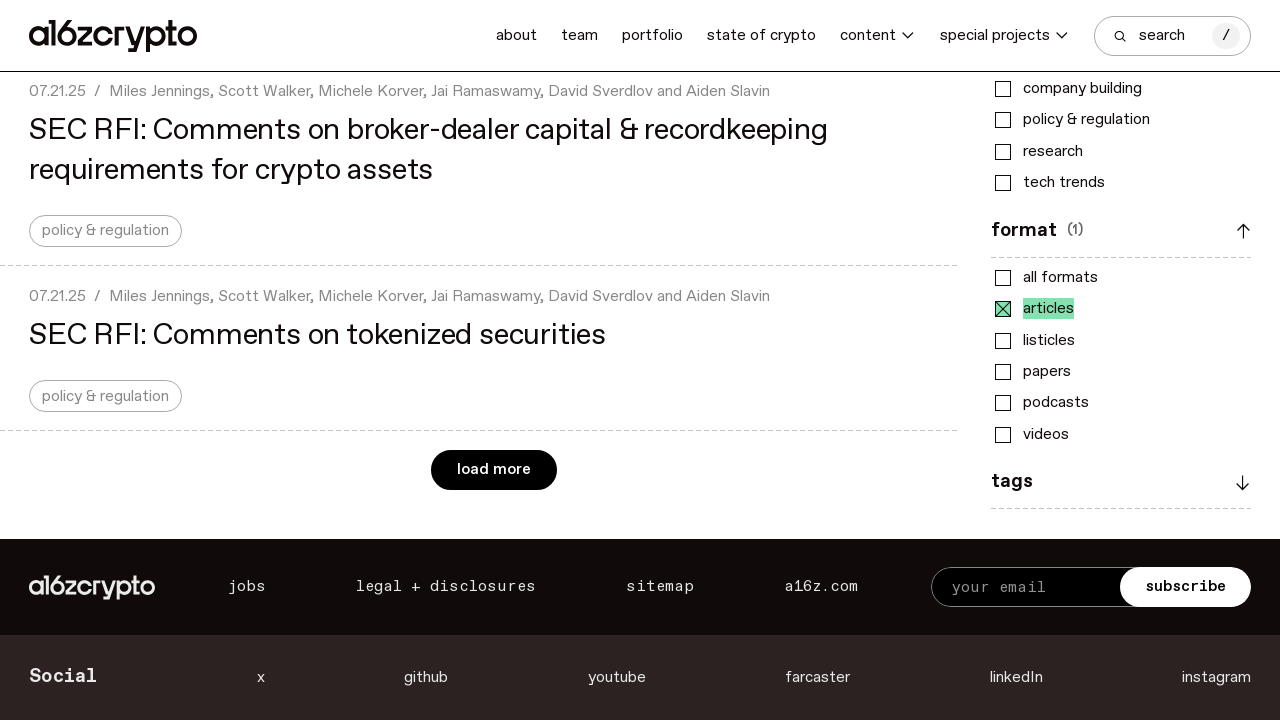

Verified that article links have loaded after infinite scroll
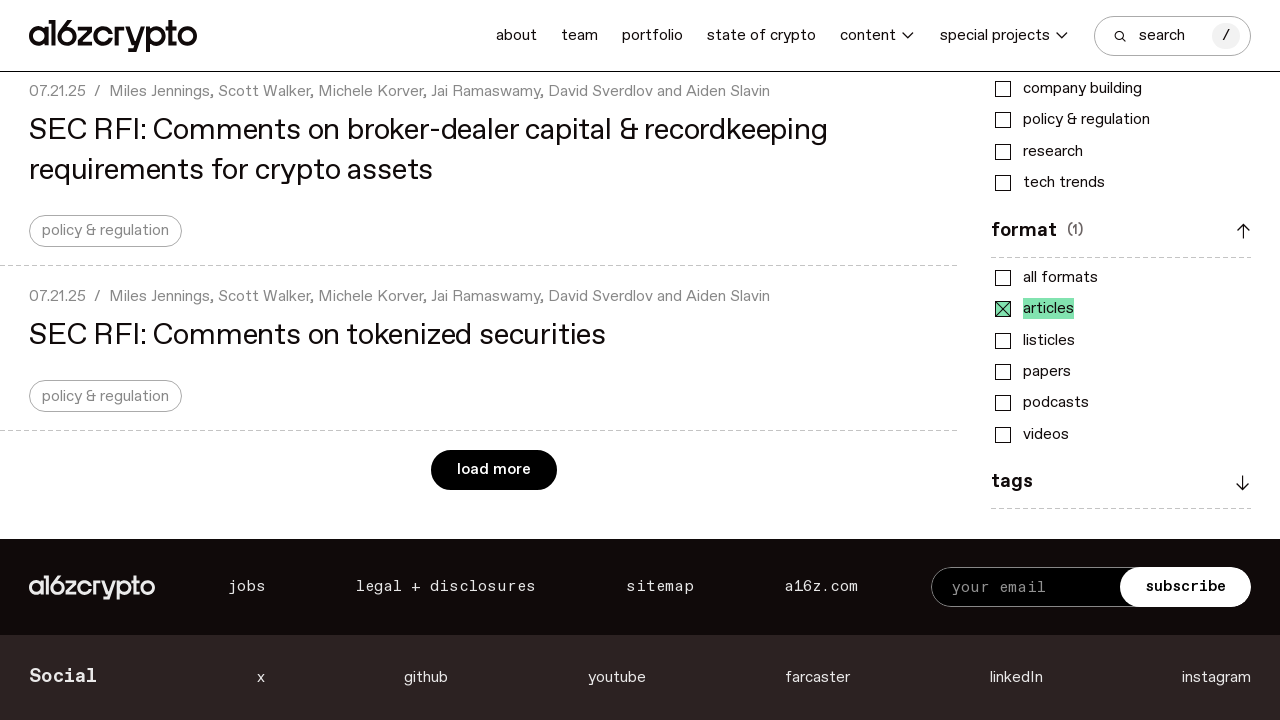

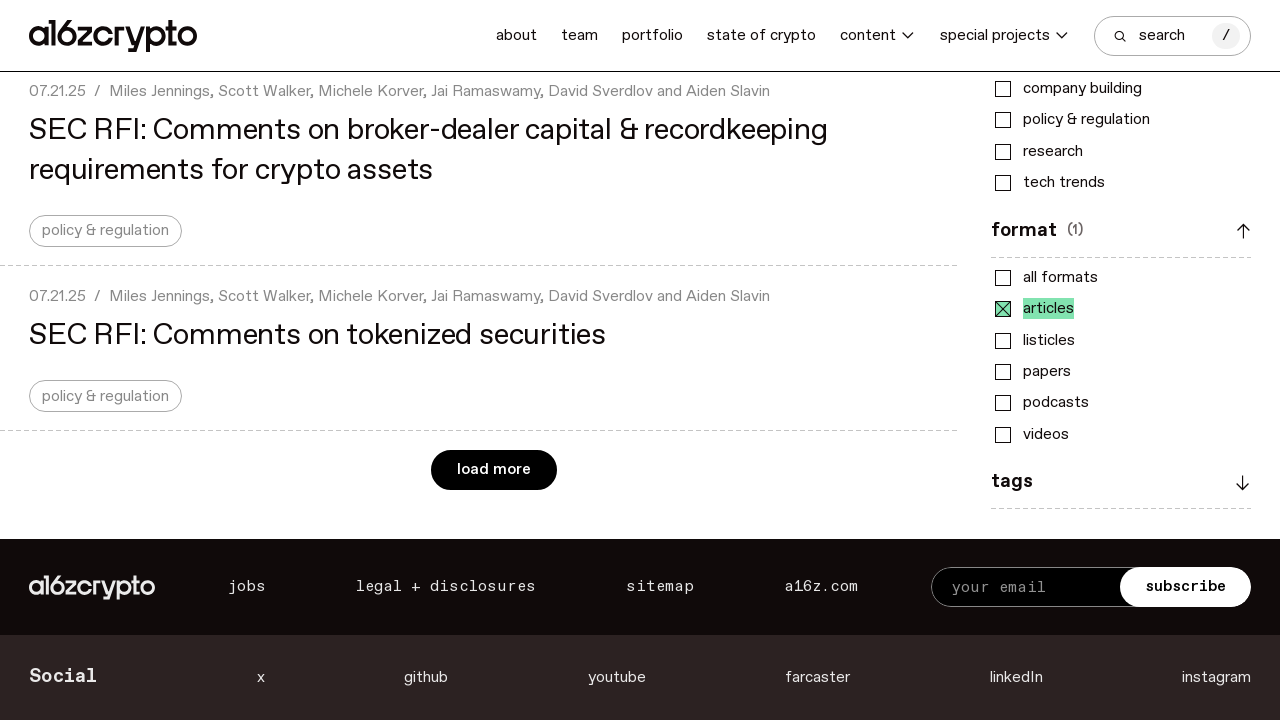